Navigates to AngularJS website and verifies the page title

Starting URL: https://angularjs.org

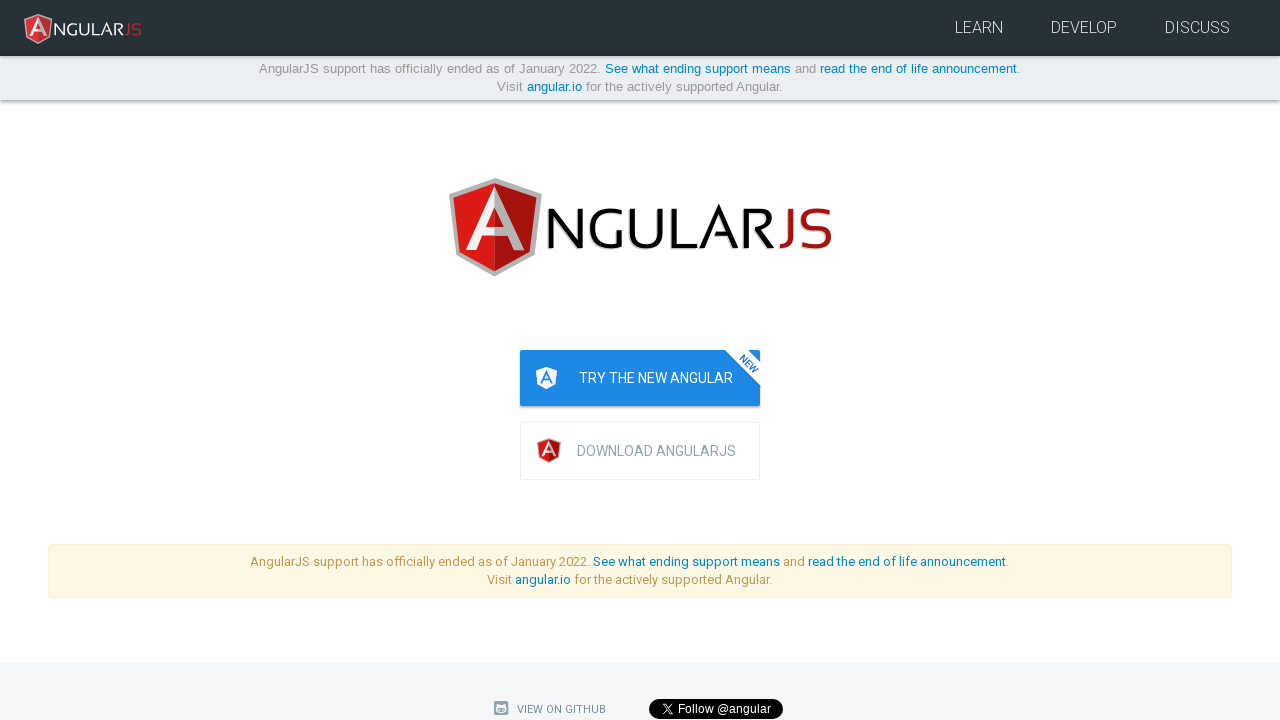

Navigated to AngularJS website
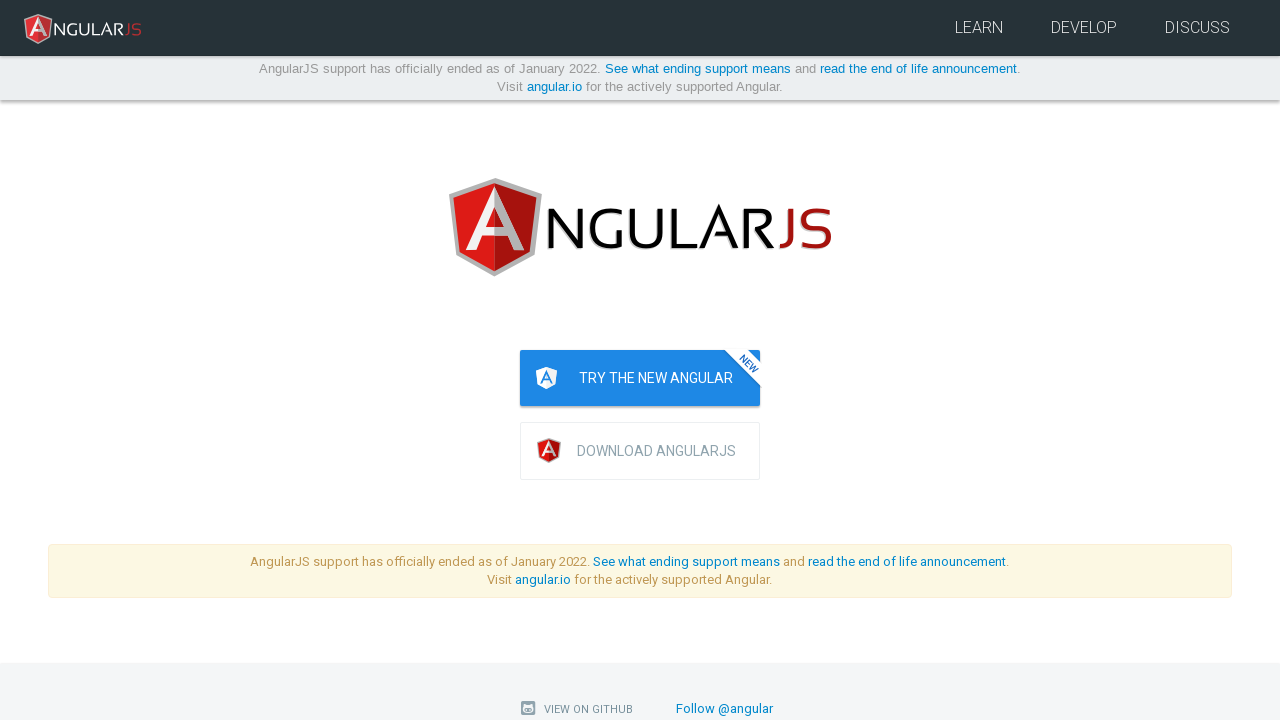

Retrieved page title
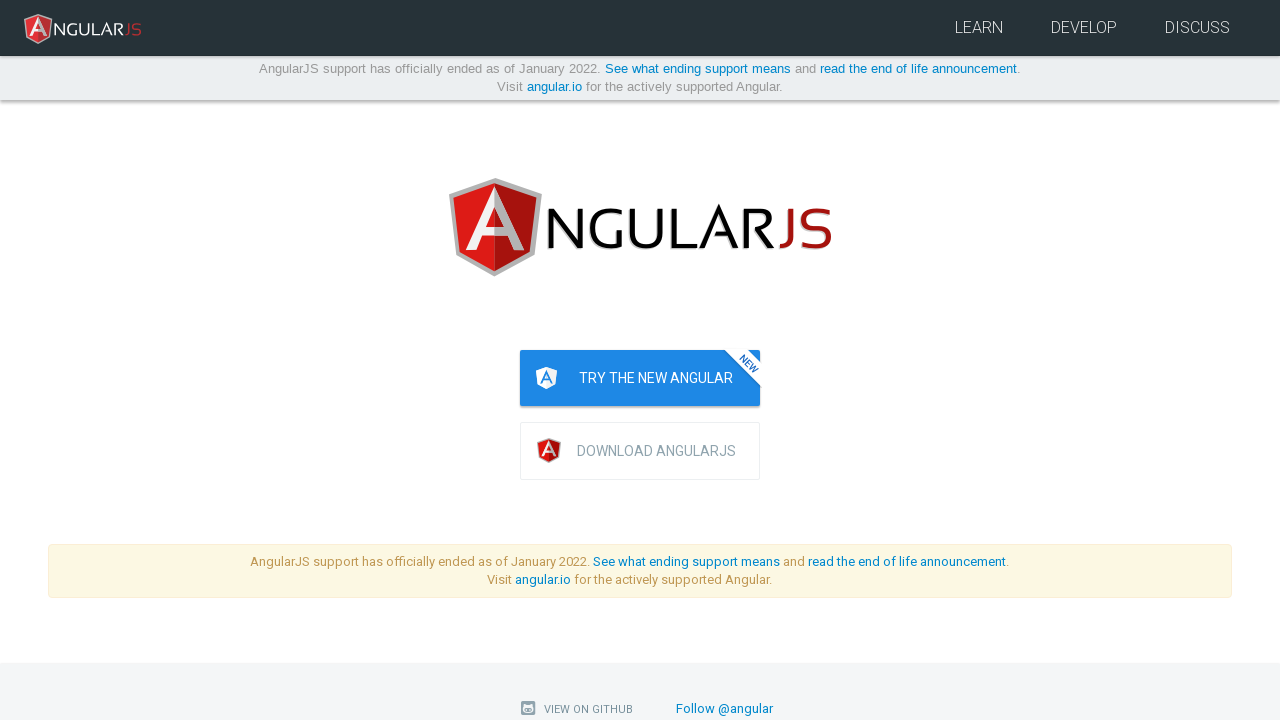

Verified page title matches expected 'AngularJS — Superheroic JavaScript MVW Framework'
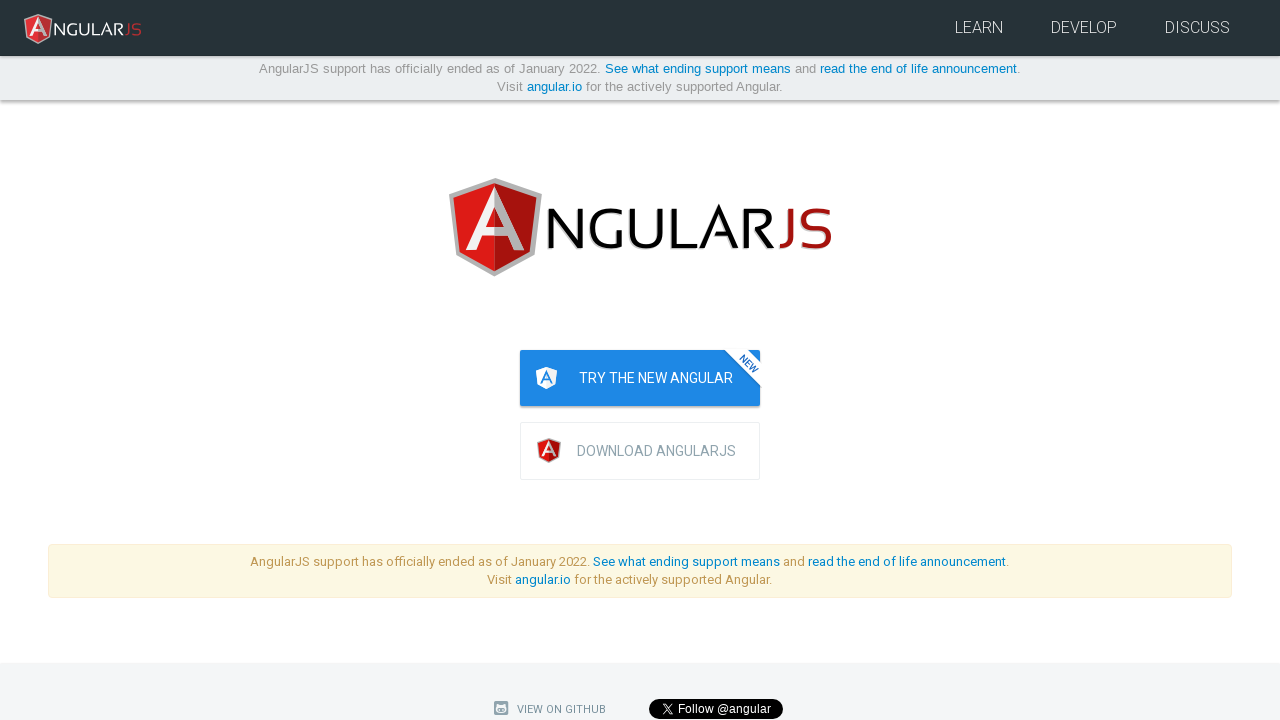

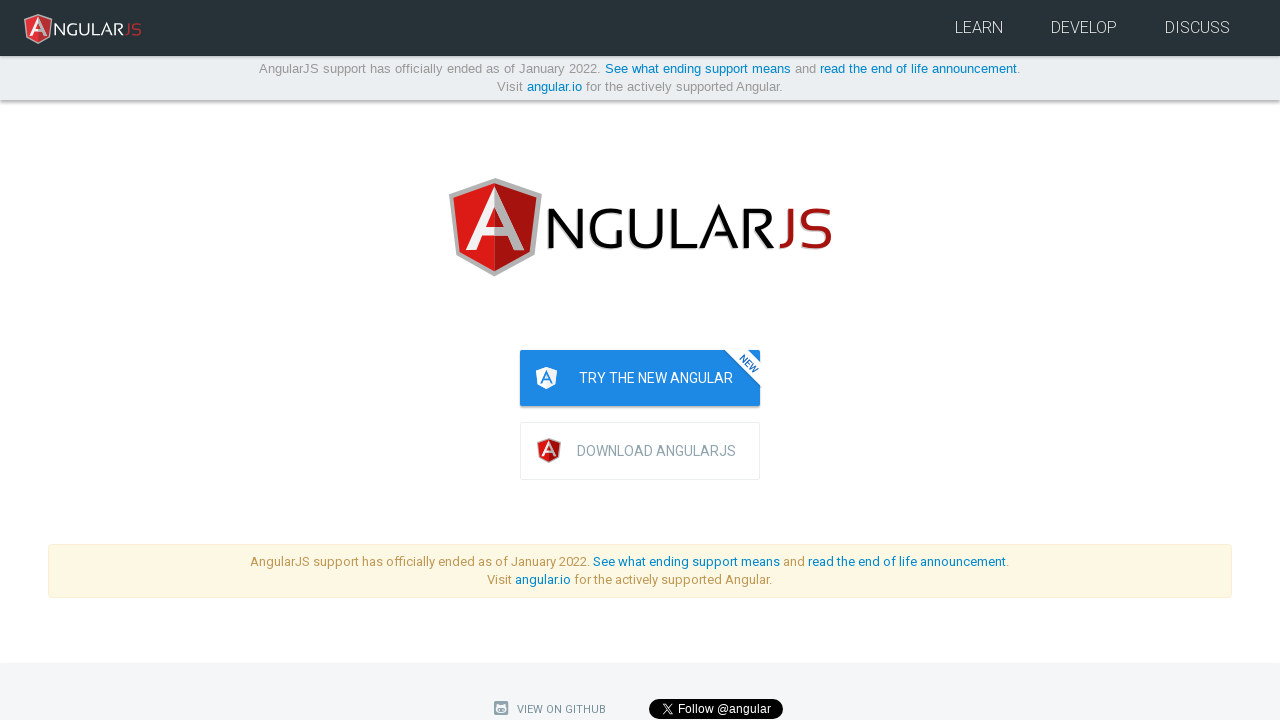